Tests product search and filtering functionality on a green cart website by typing a search query, verifying product counts, adding items to cart, and checking brand text

Starting URL: https://rahulshettyacademy.com/seleniumPractise/#/

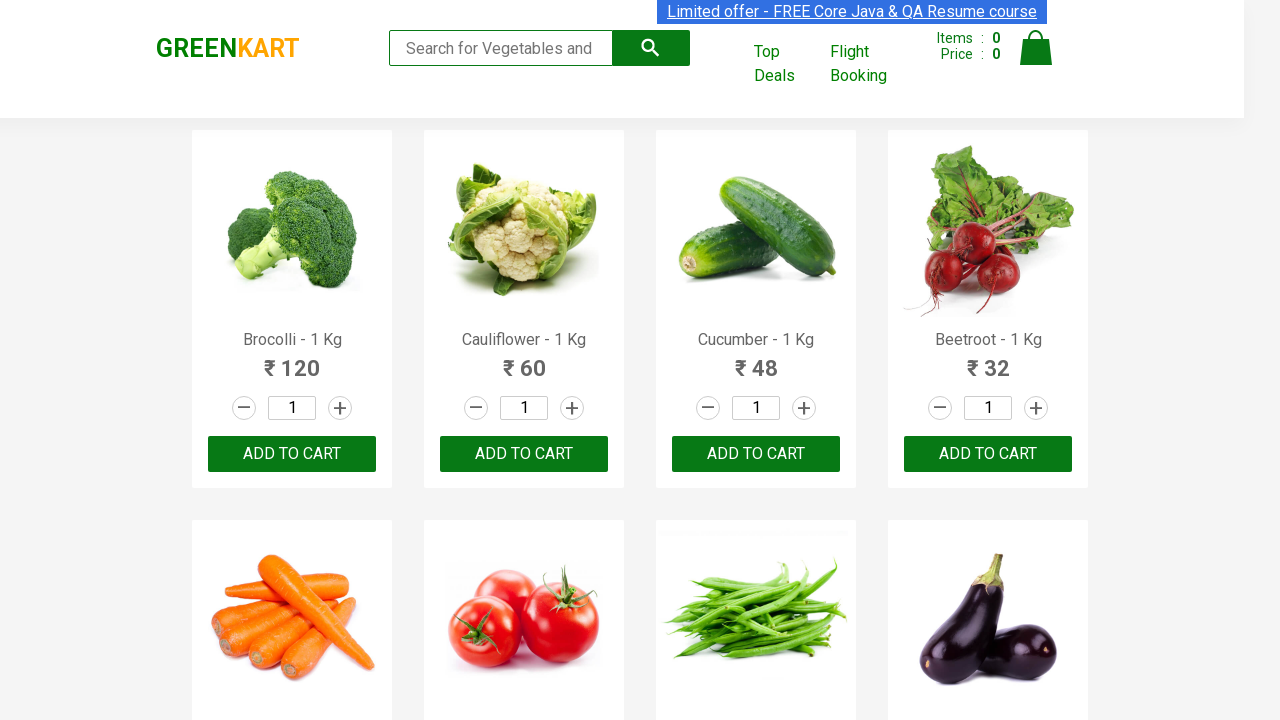

Filled search field with 'ca' on .search-keyword
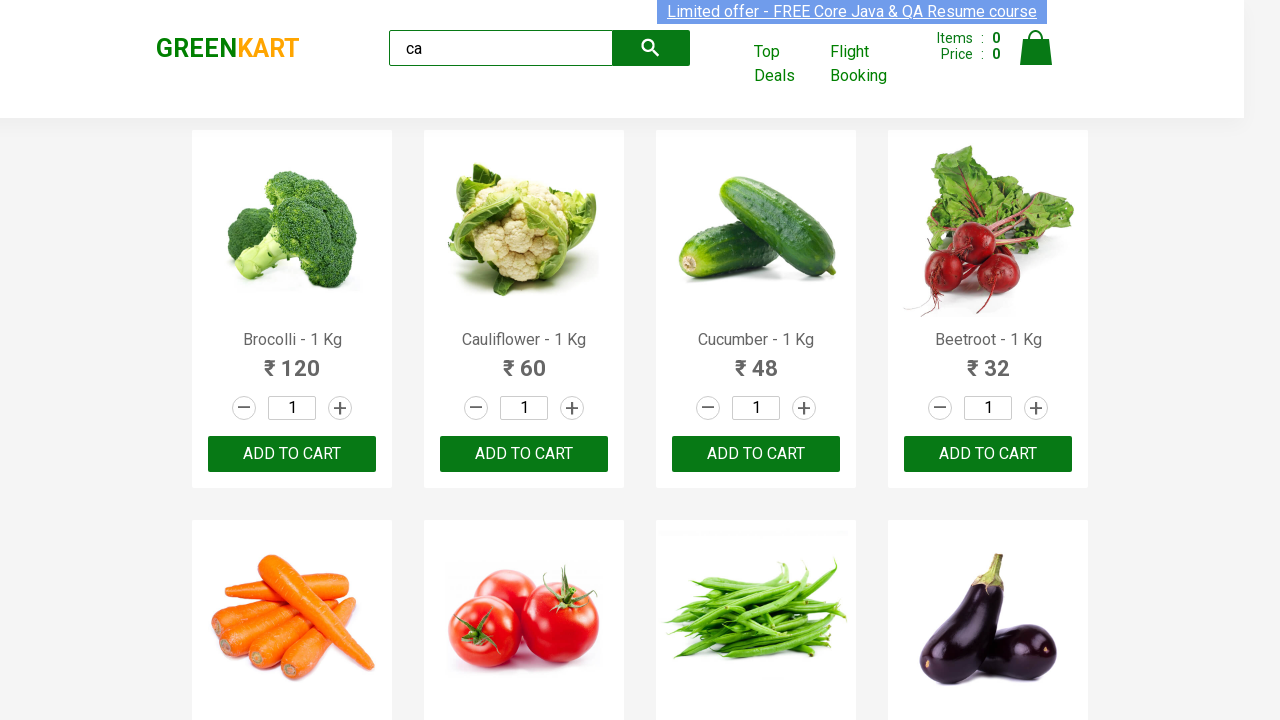

Waited 2000ms for products to load
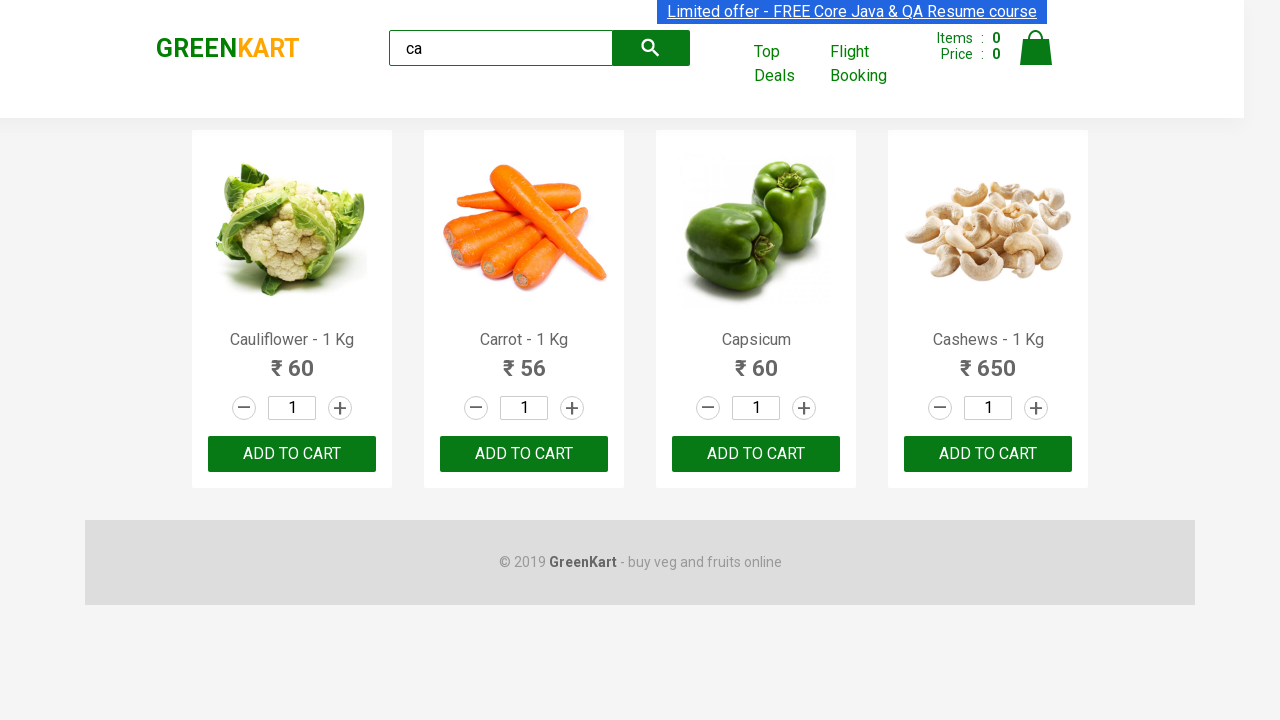

Verified products are visible on the page
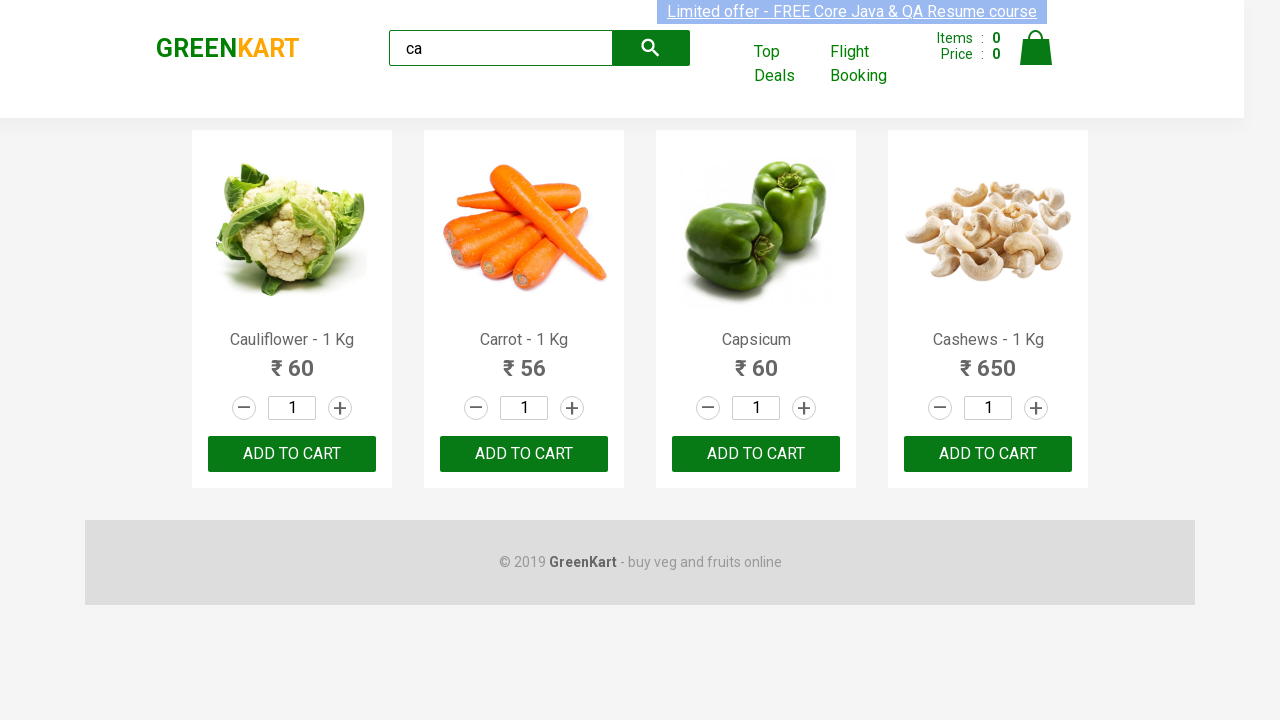

Clicked ADD TO CART button on second product at (524, 454) on .products .product >> nth=1 >> text=ADD TO CART
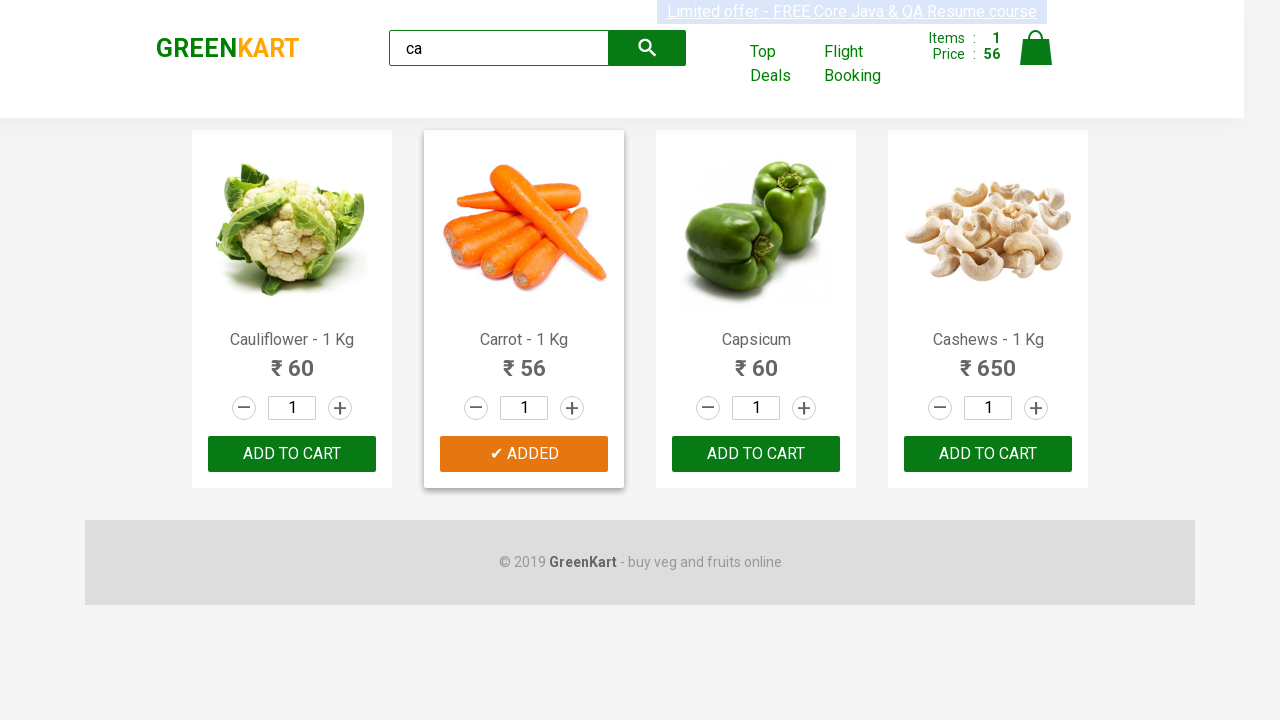

Found and clicked ADD TO CART button for Cashews product at (988, 454) on .products .product >> nth=3 >> button
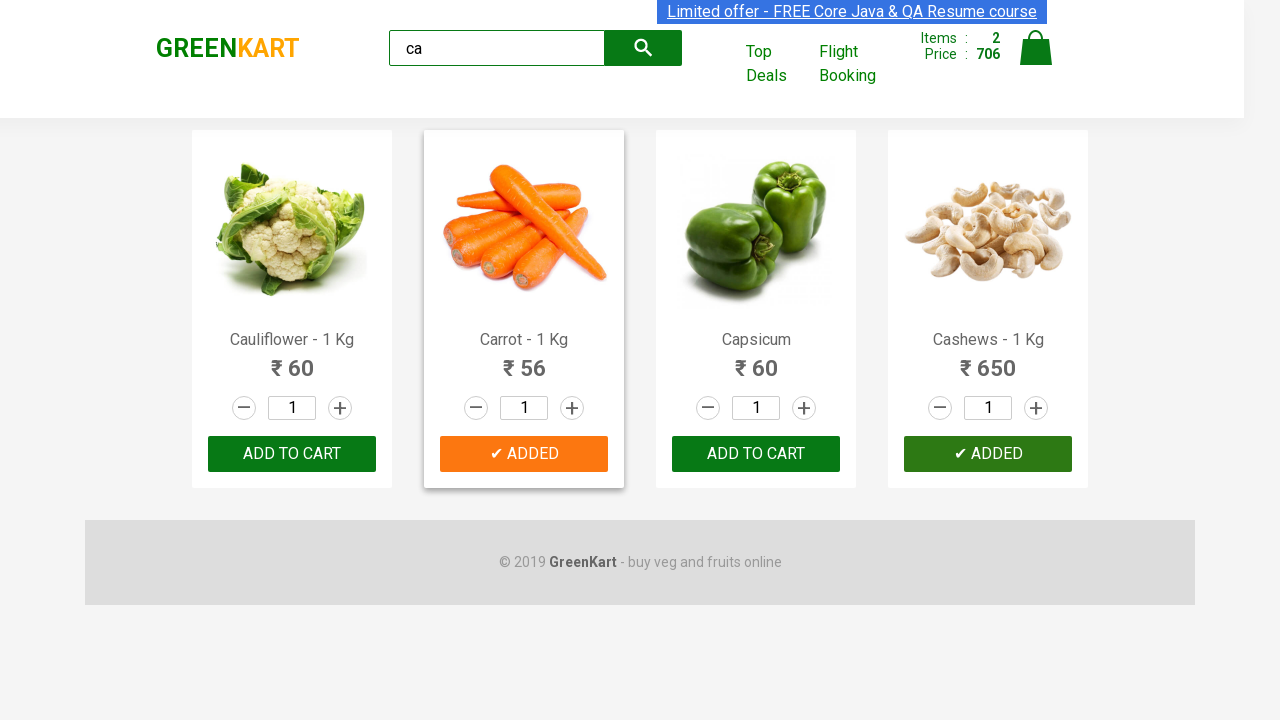

Retrieved brand text from page
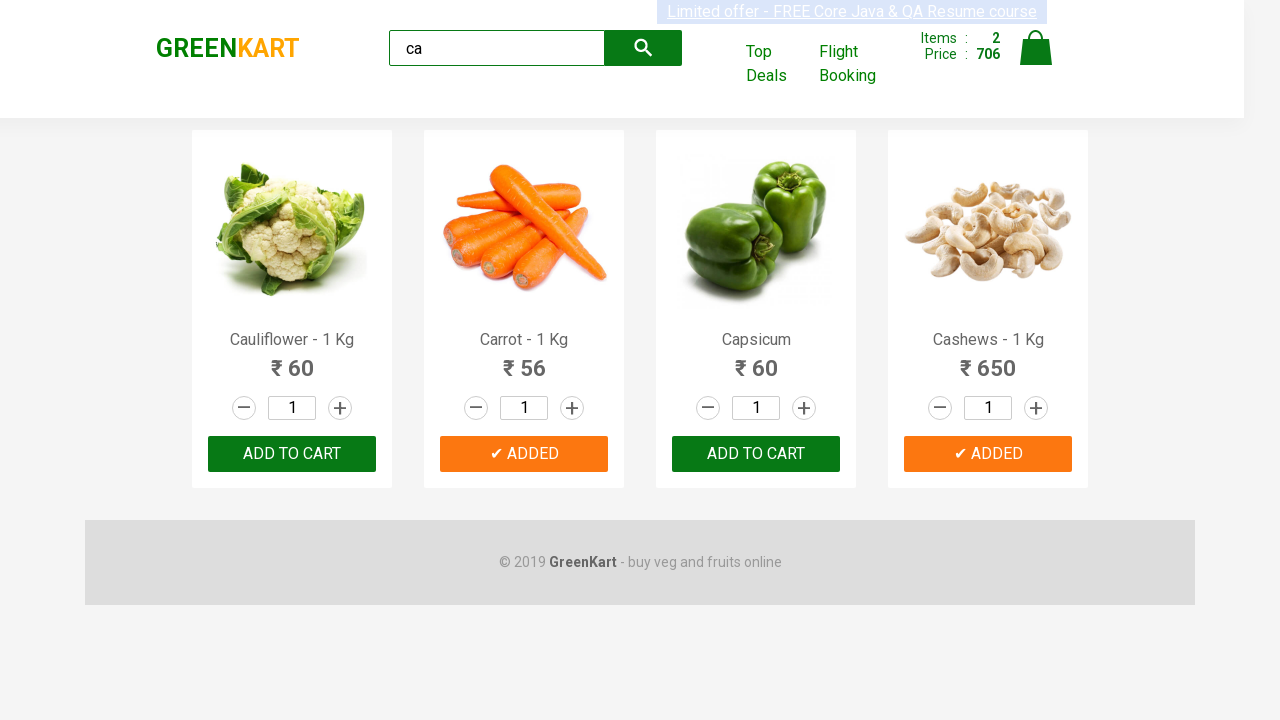

Verified brand text contains 'GREENKART'
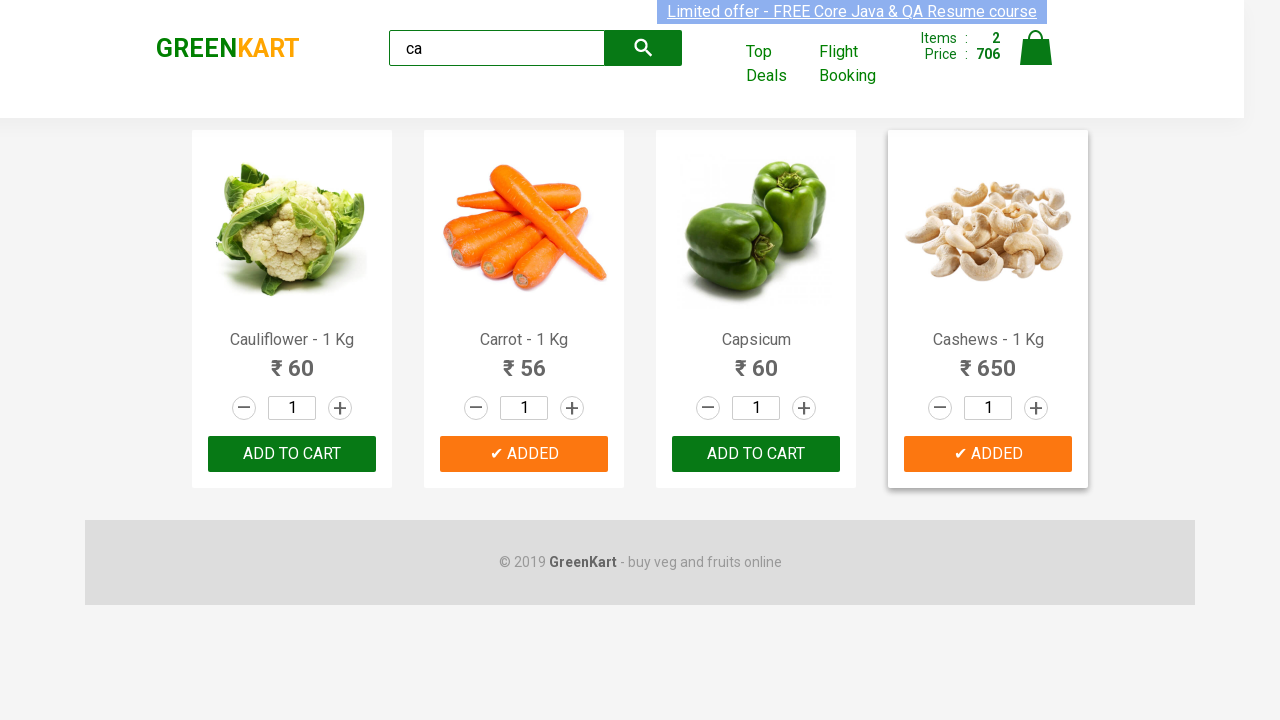

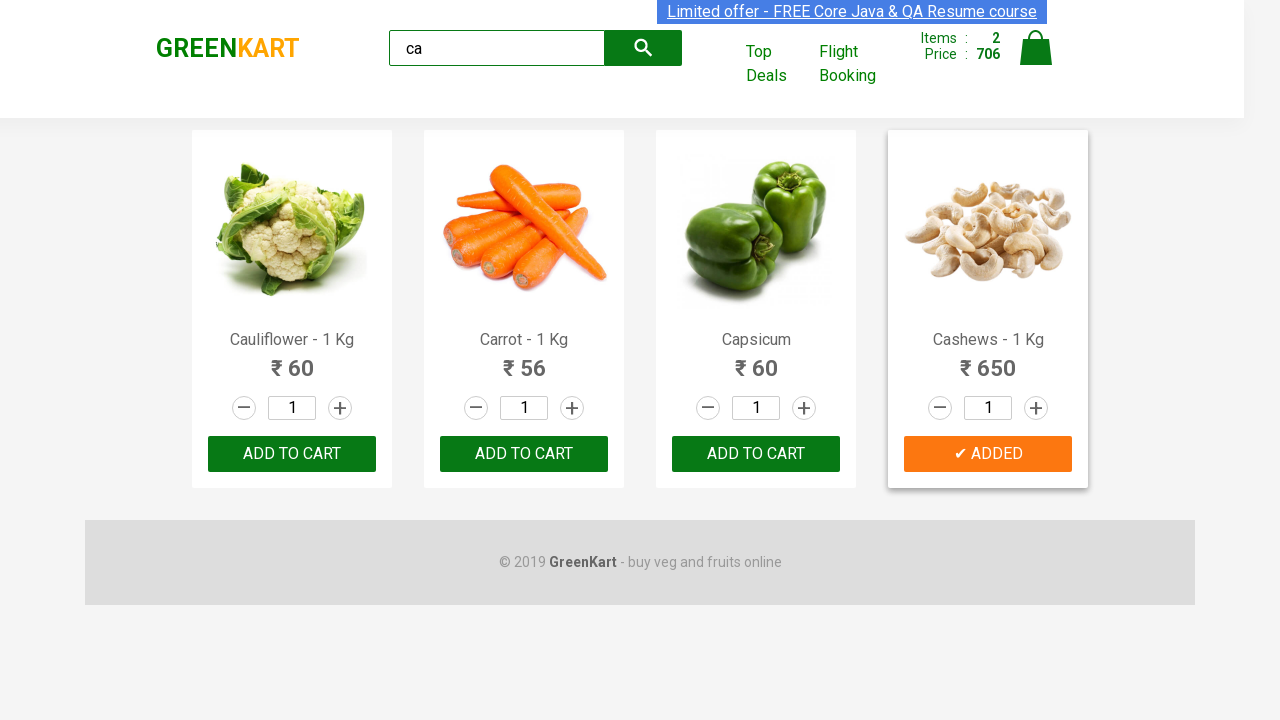